Tests dropdown functionality by navigating to the dropdown page, selecting an option from the dropdown menu, and verifying the page header text.

Starting URL: https://the-internet.herokuapp.com/

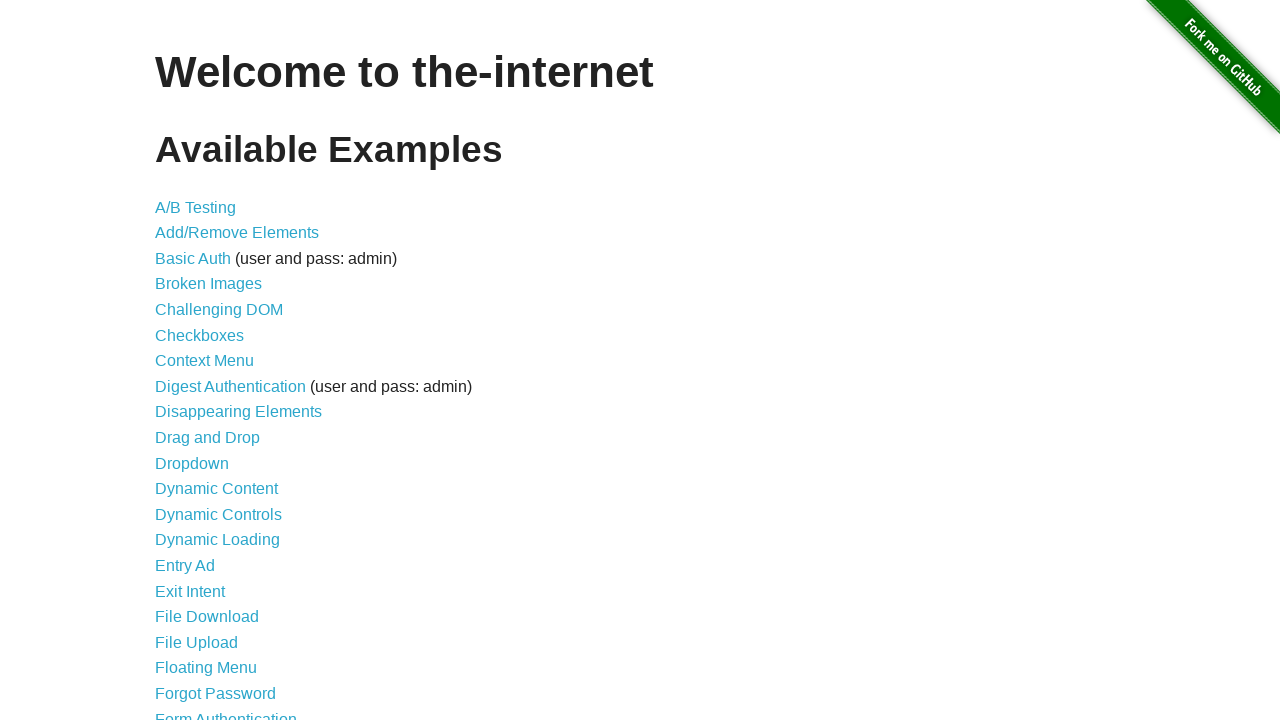

Clicked on the Dropdown link to navigate to the dropdown page at (192, 463) on text=Dropdown
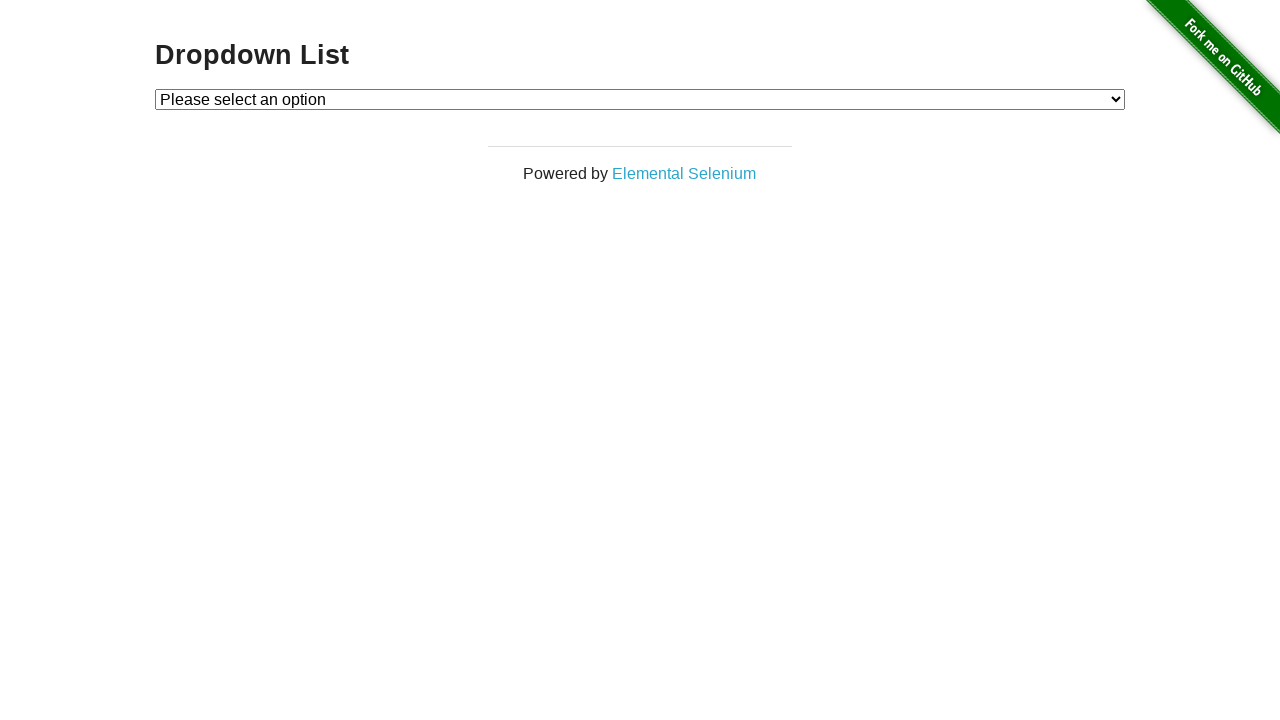

Dropdown element became visible
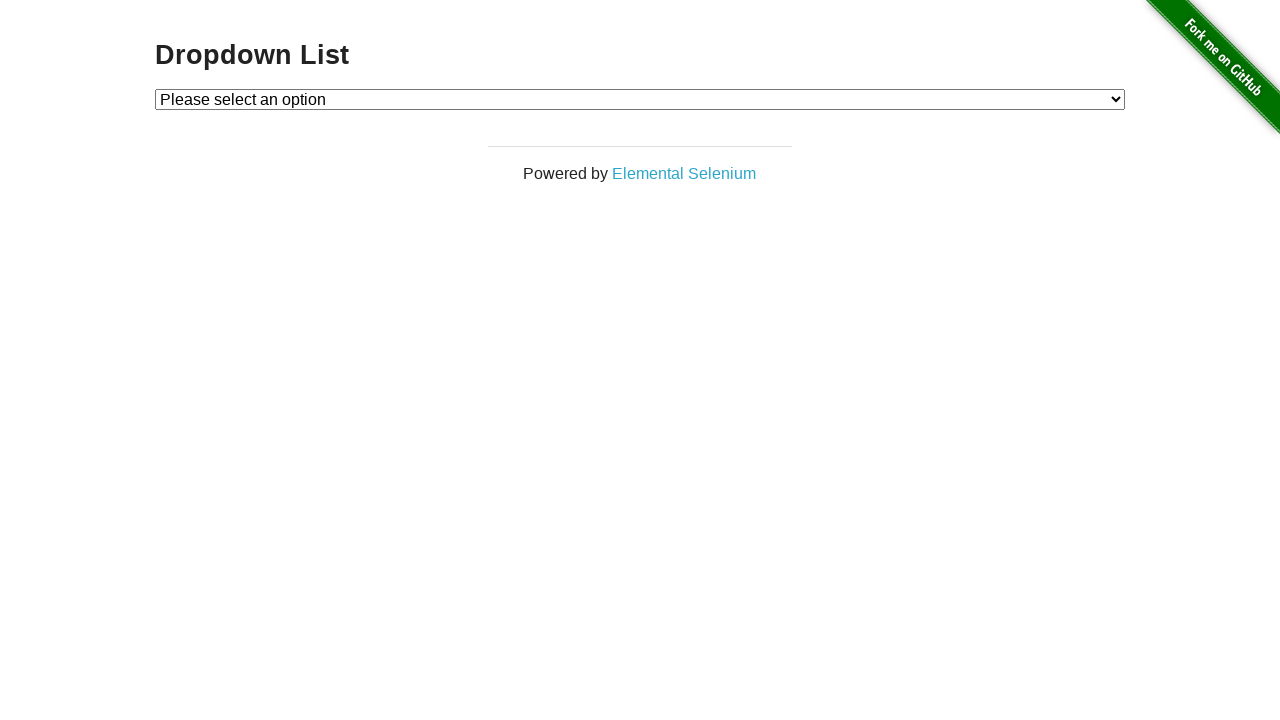

Selected 'Option 1' from the dropdown menu on #dropdown
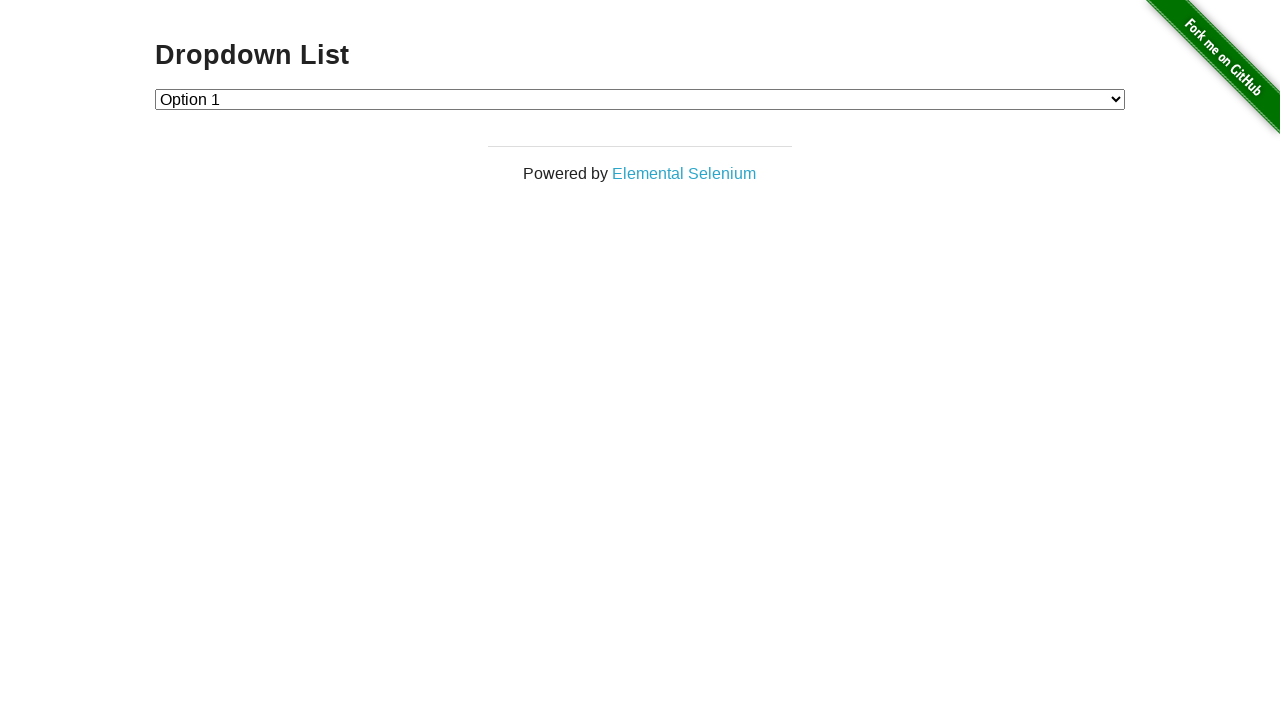

Retrieved page header text
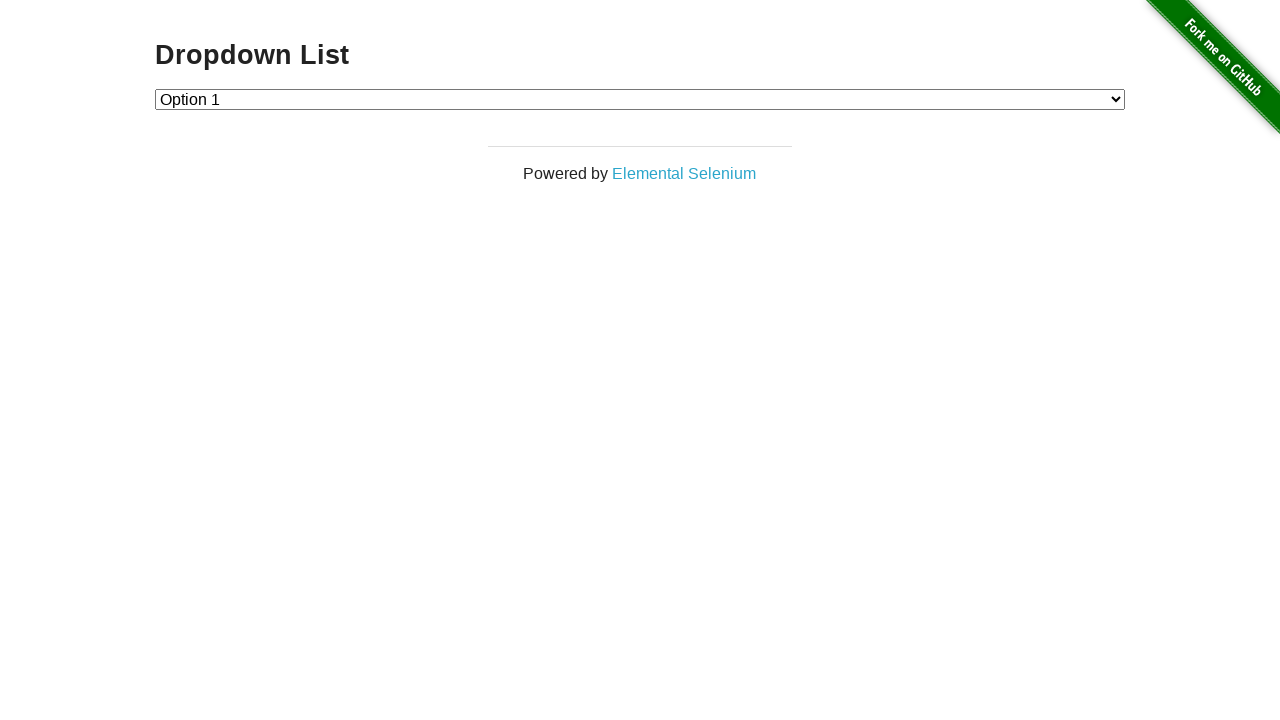

Verified page header text is 'Dropdown List'
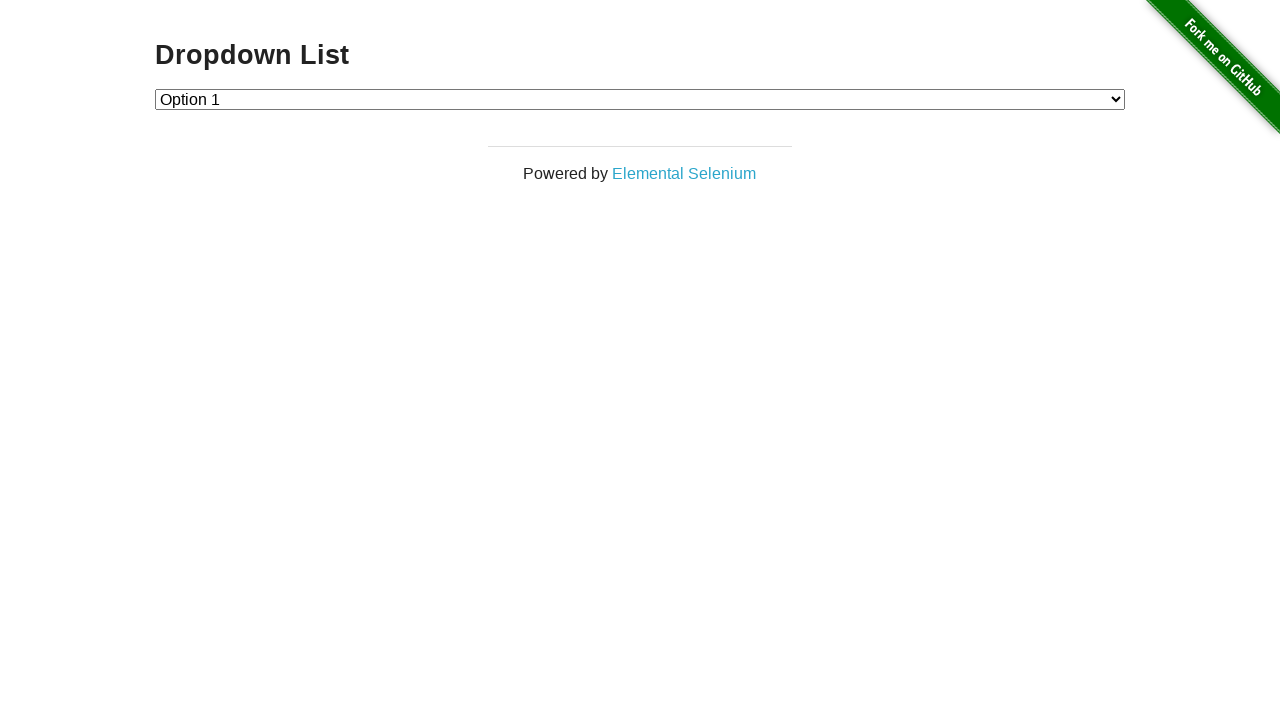

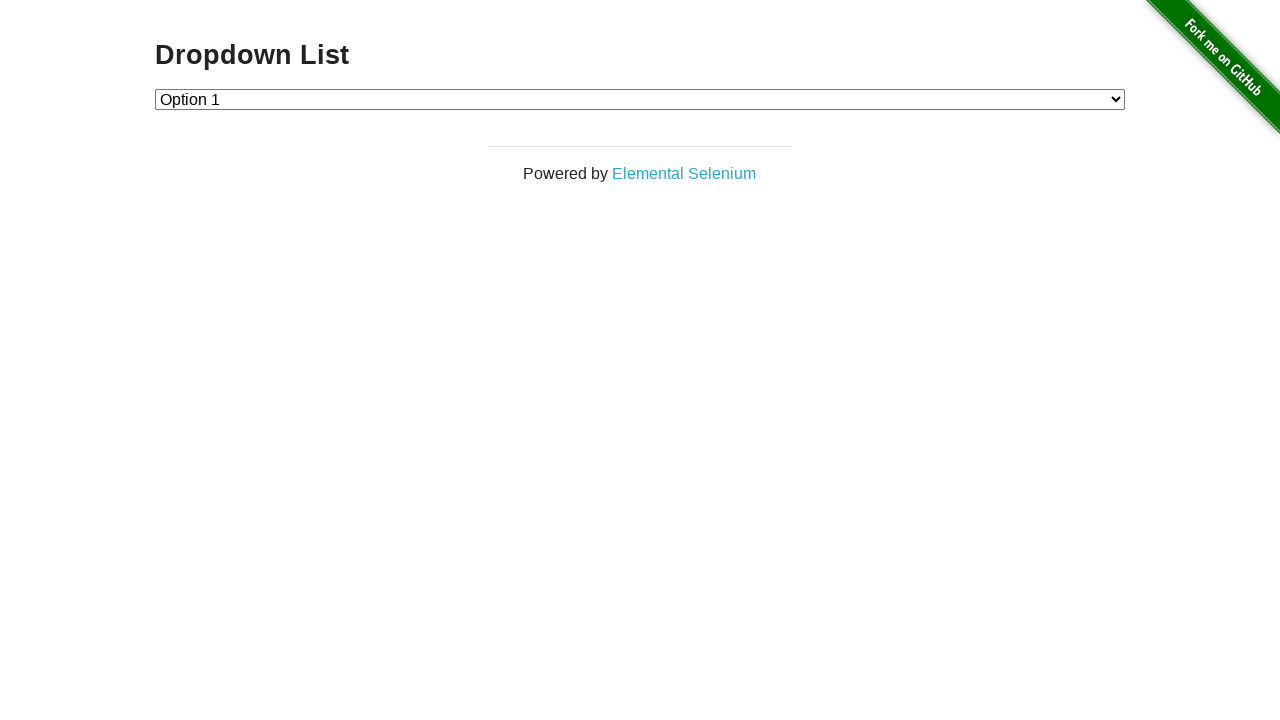